Tests drag and drop functionality by dragging an Angular image to a drop area

Starting URL: https://demo.automationtesting.in/Dynamic.html

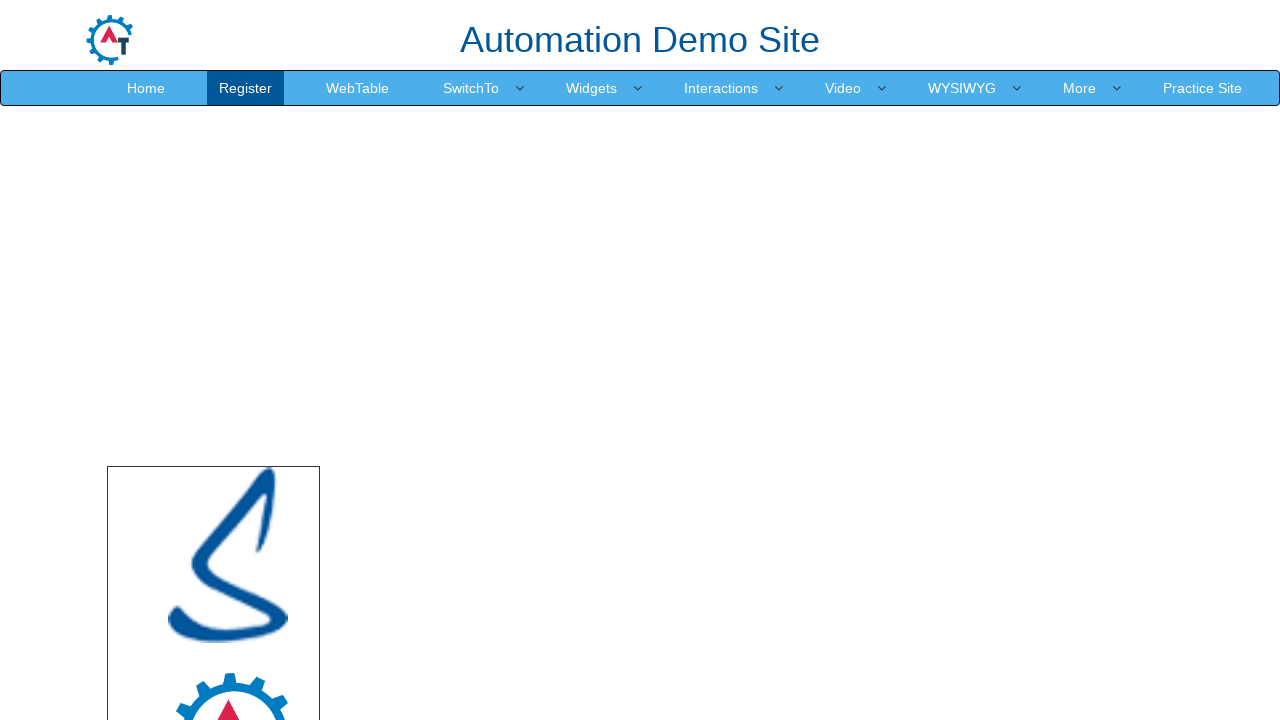

Located Angular image element with id='angular'
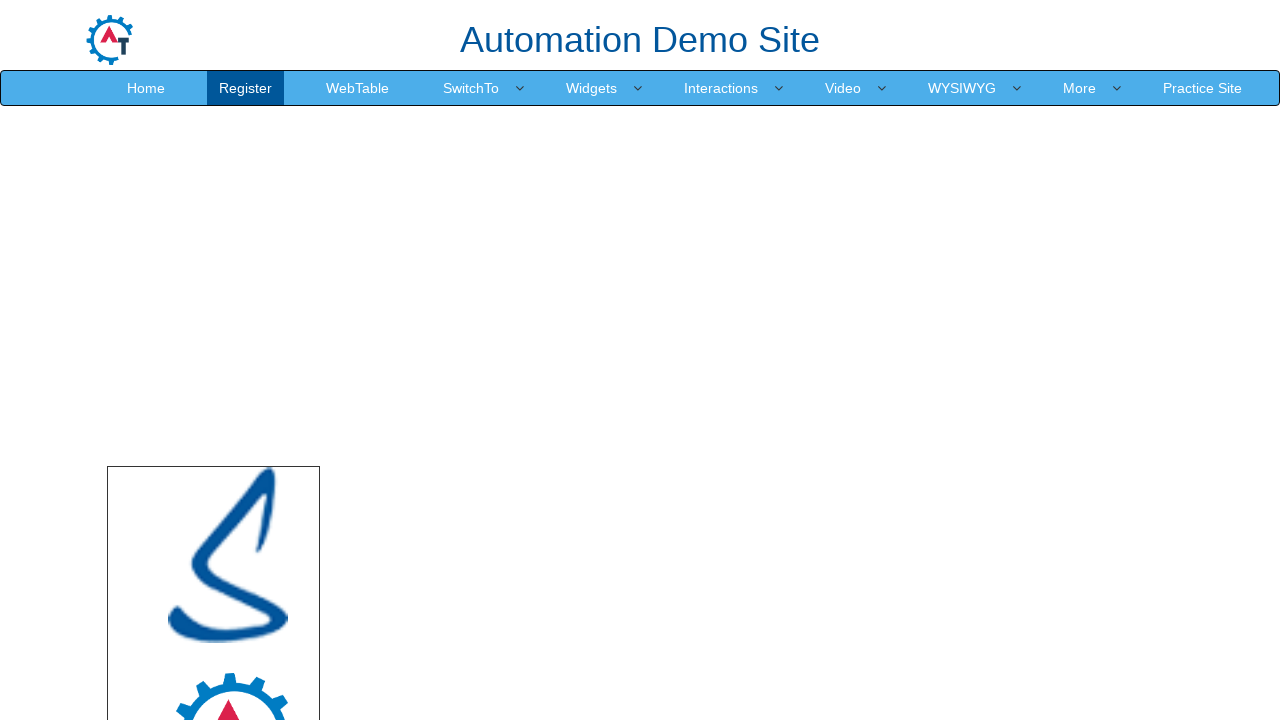

Located drop area element with id='droparea'
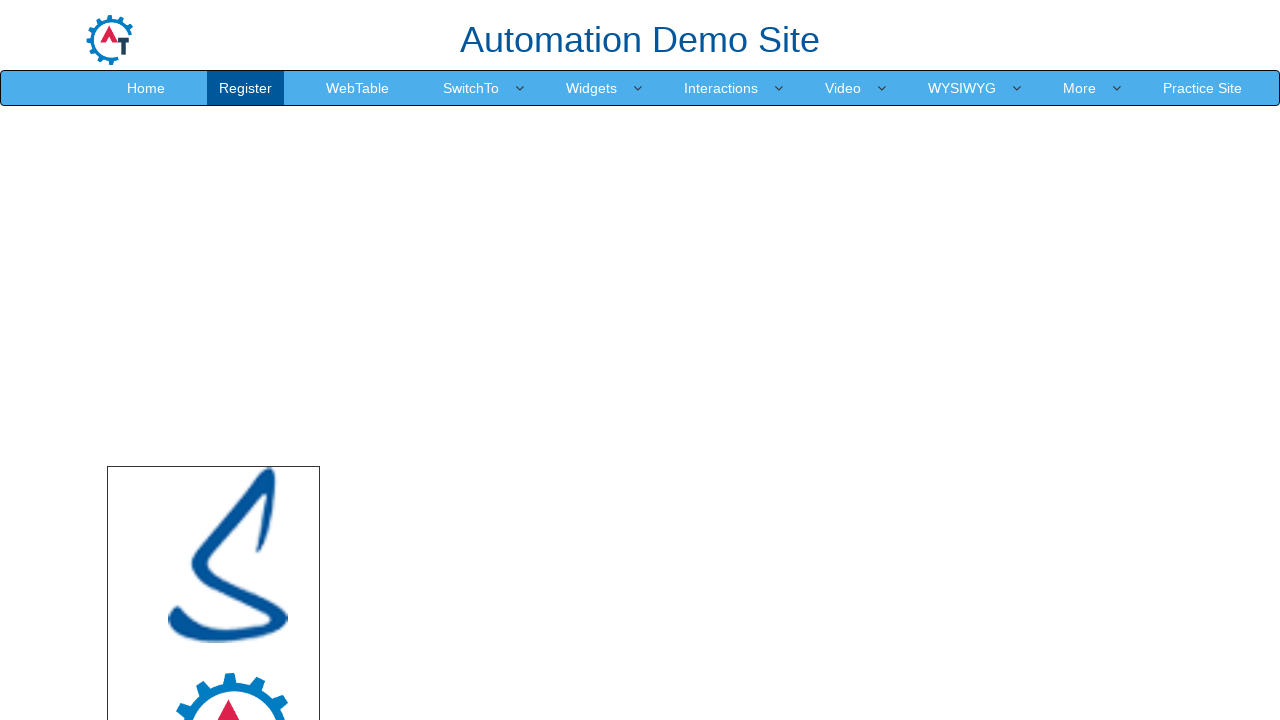

Dragged Angular image to drop area at (747, 545)
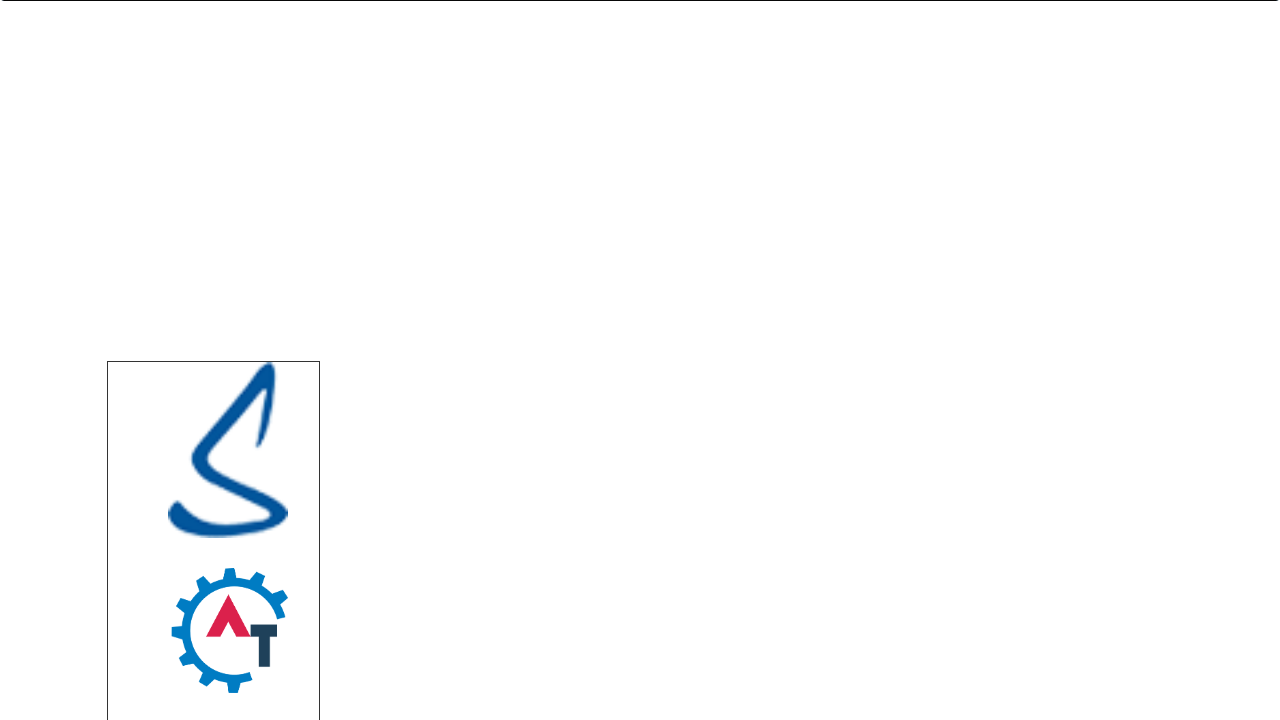

Waited 2 seconds to observe drag and drop result
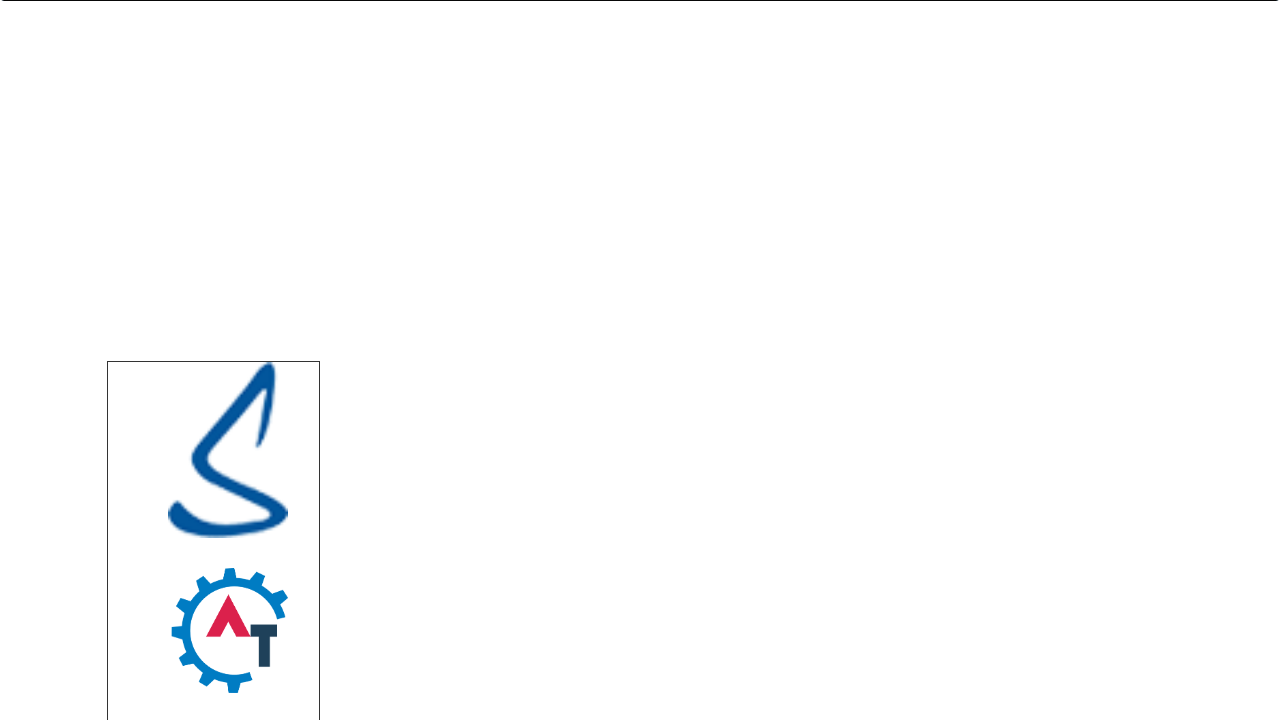

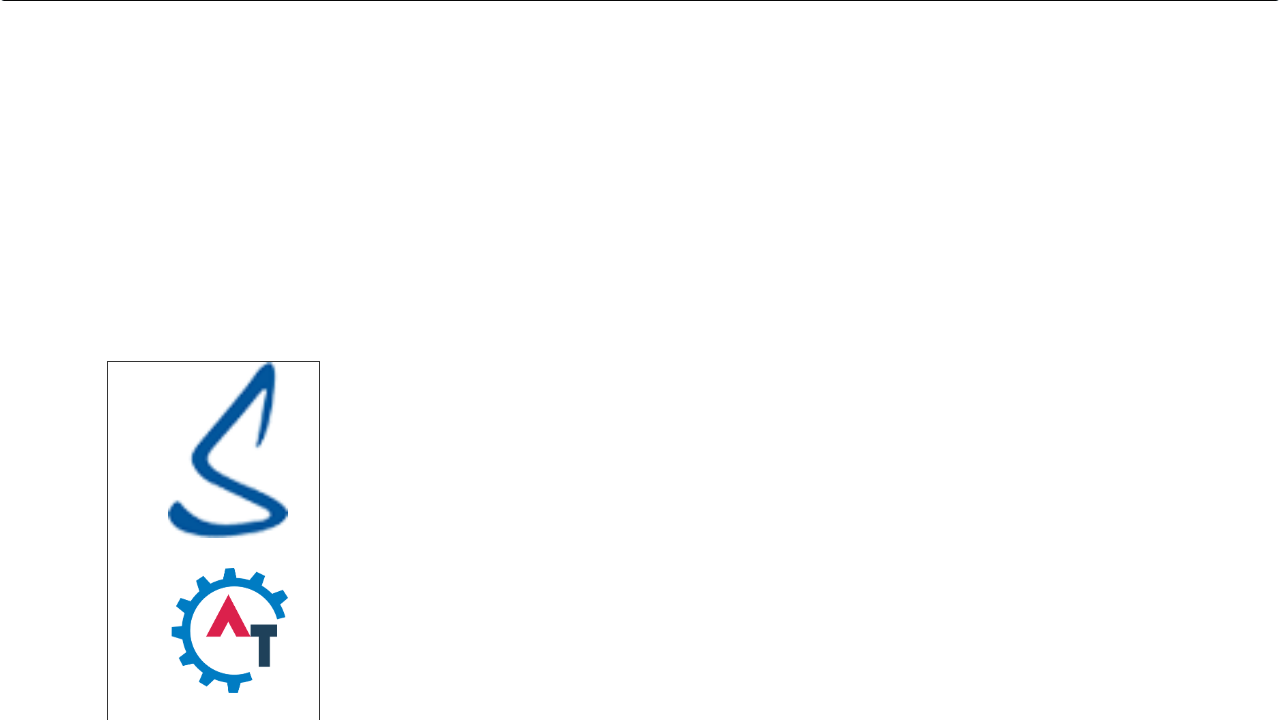